Tests clicking on the Topics menu item in the header navigation

Starting URL: https://coronavirus.jhu.edu/

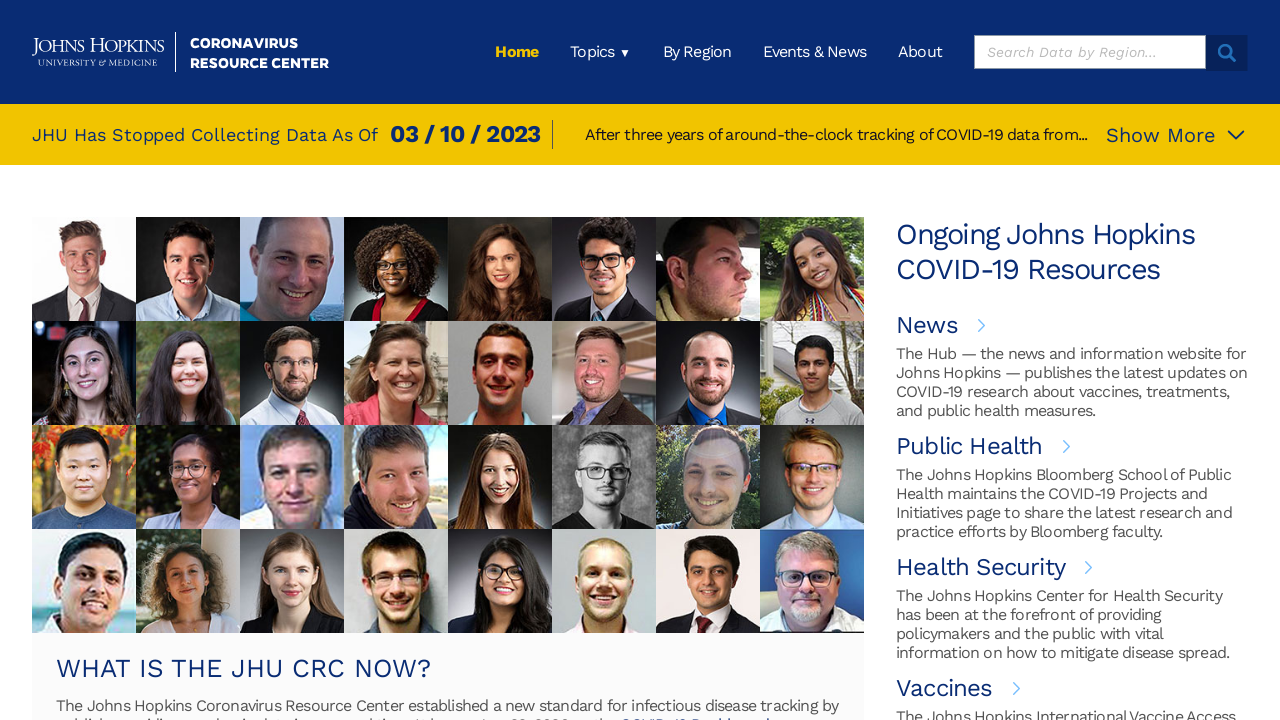

Clicked on Topics menu item in header navigation at (600, 52) on xpath=/html/body/div[1]/div/header/div/div[2]/ul/li[2]/div/div/span
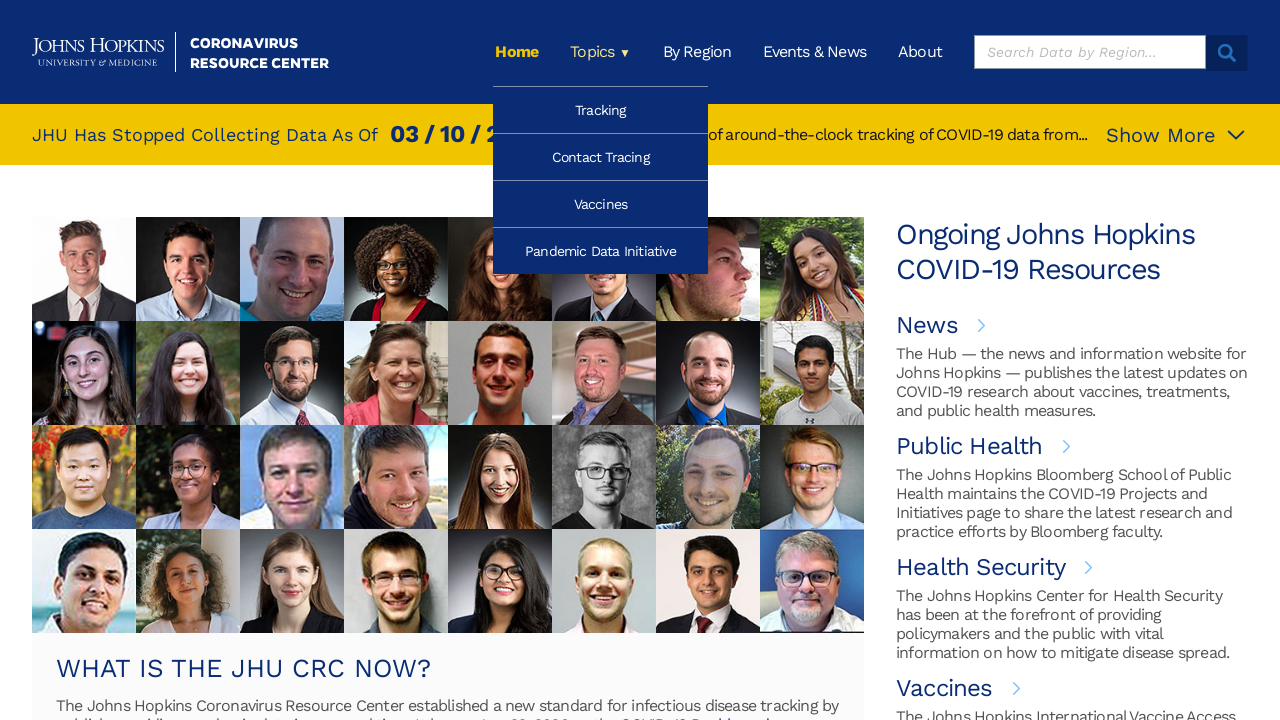

Waited 1 second for Topics menu to load
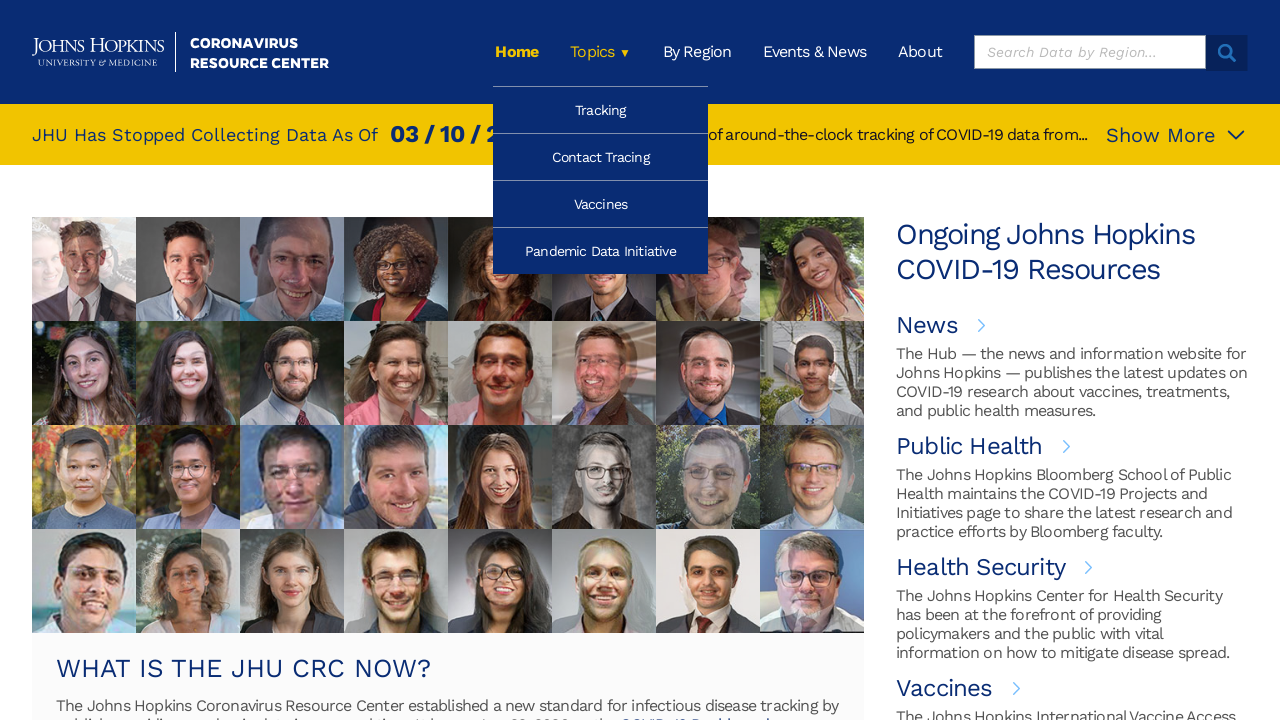

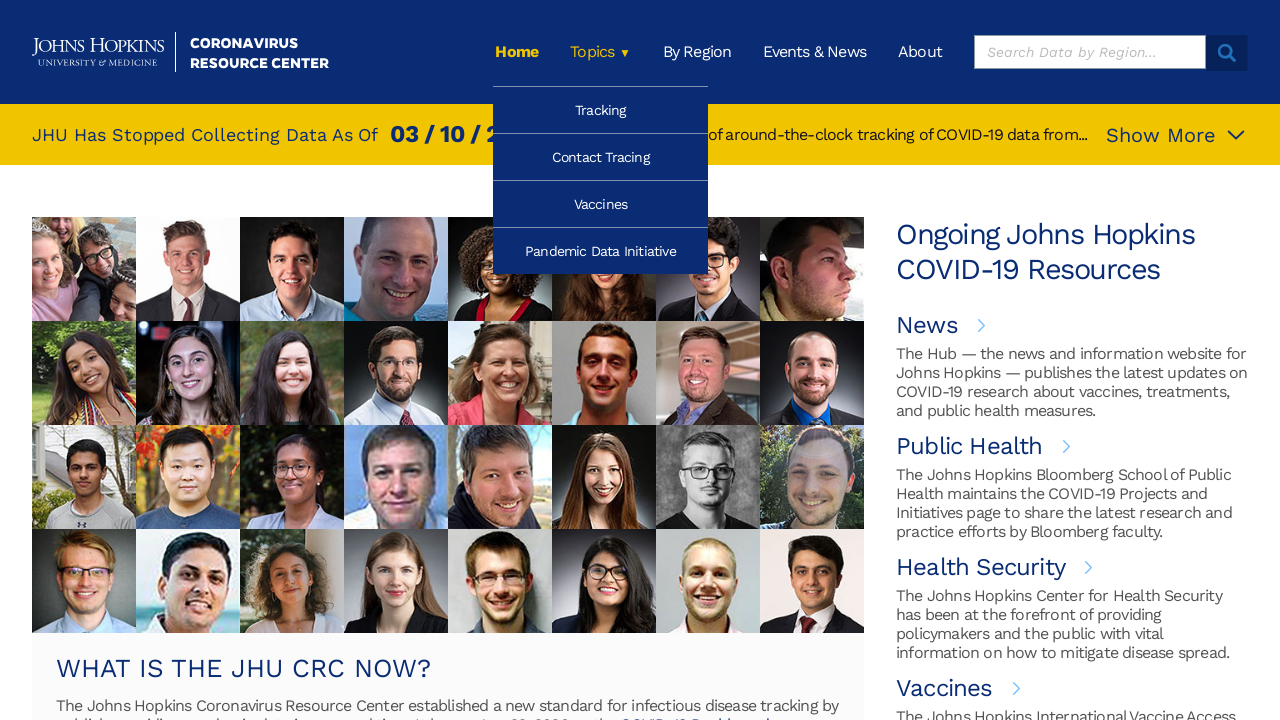